Tests window handling using array conversion to access windows by index directly from window handles.

Starting URL: https://the-internet.herokuapp.com/windows

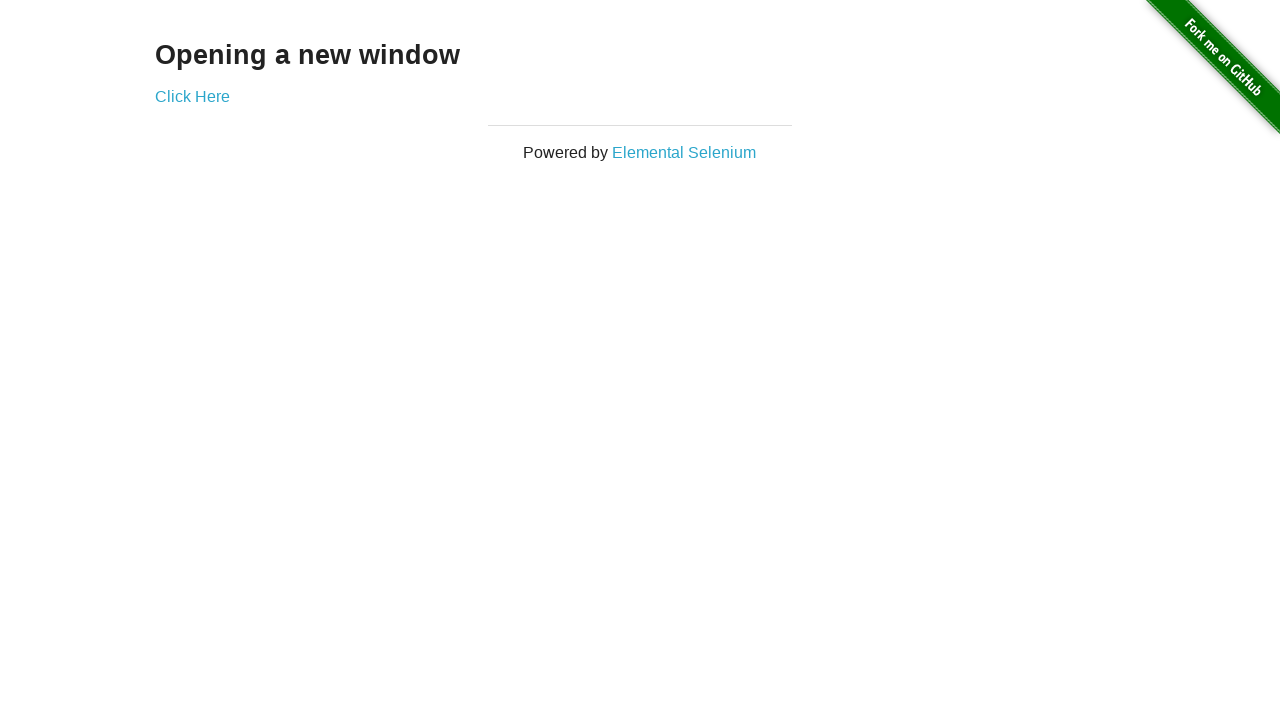

Verified h3 text is 'Opening a new window'
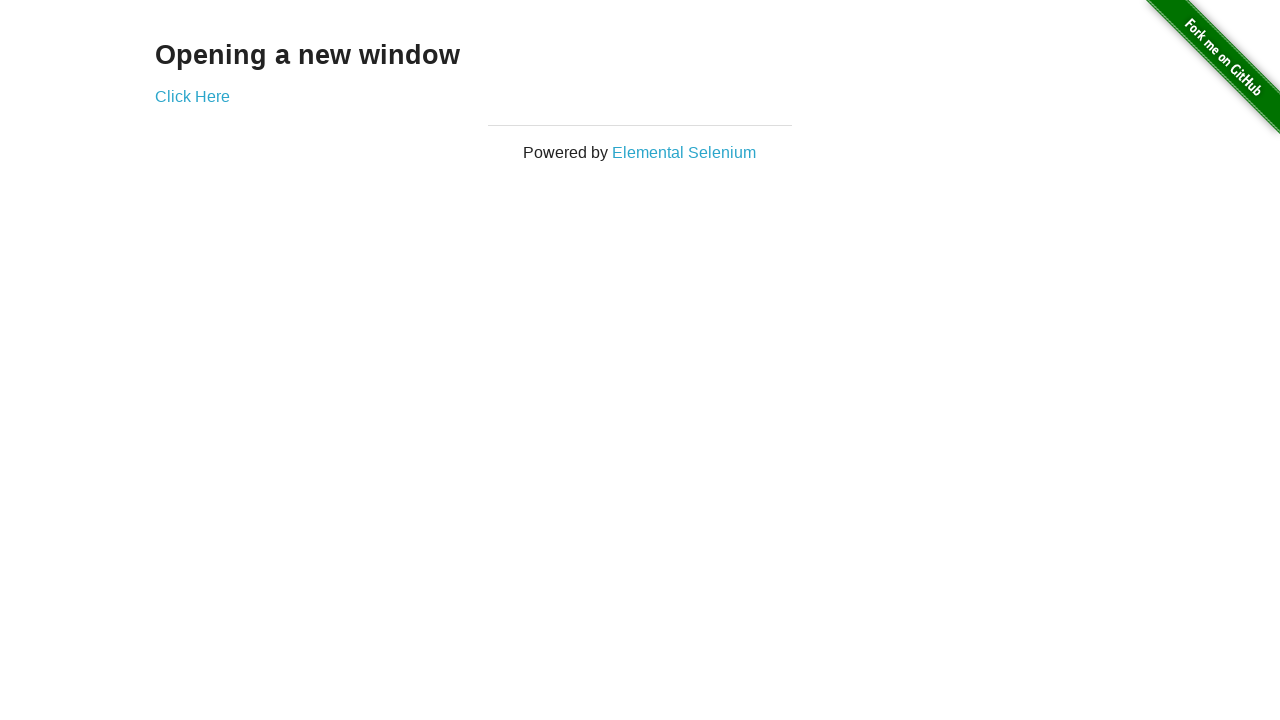

Verified first page title is 'The Internet'
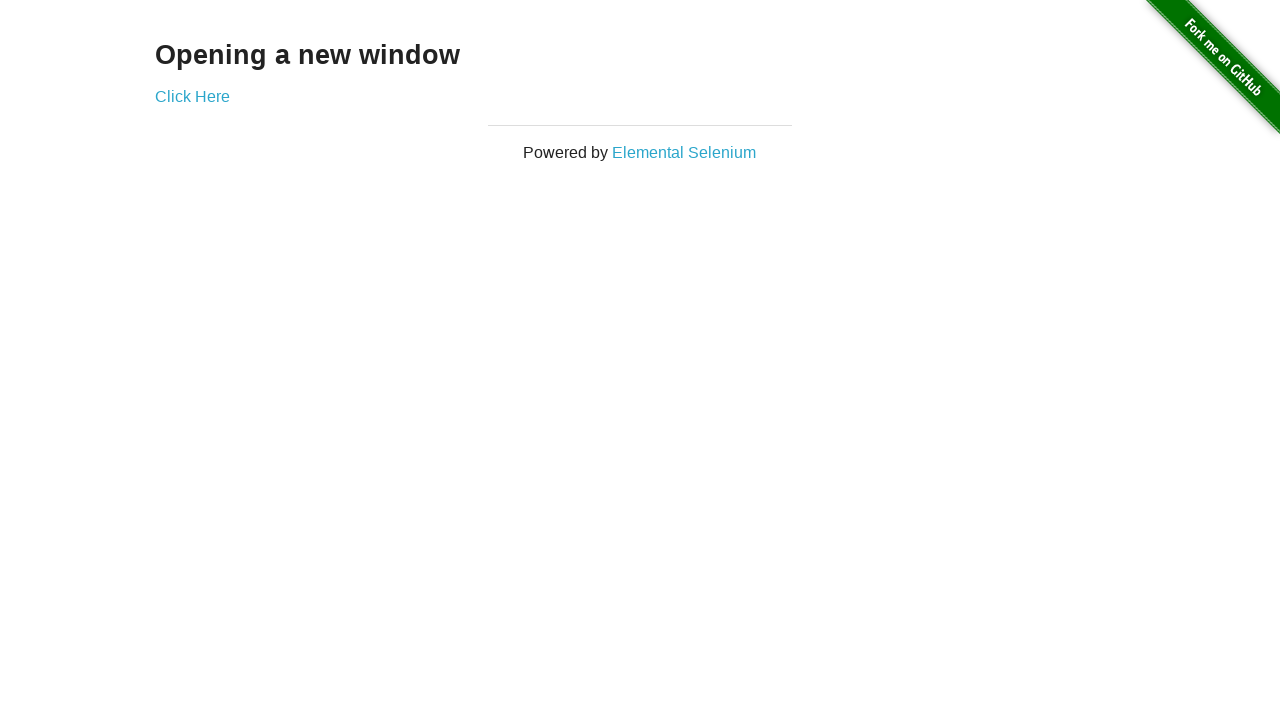

Stored initial page in context_pages list
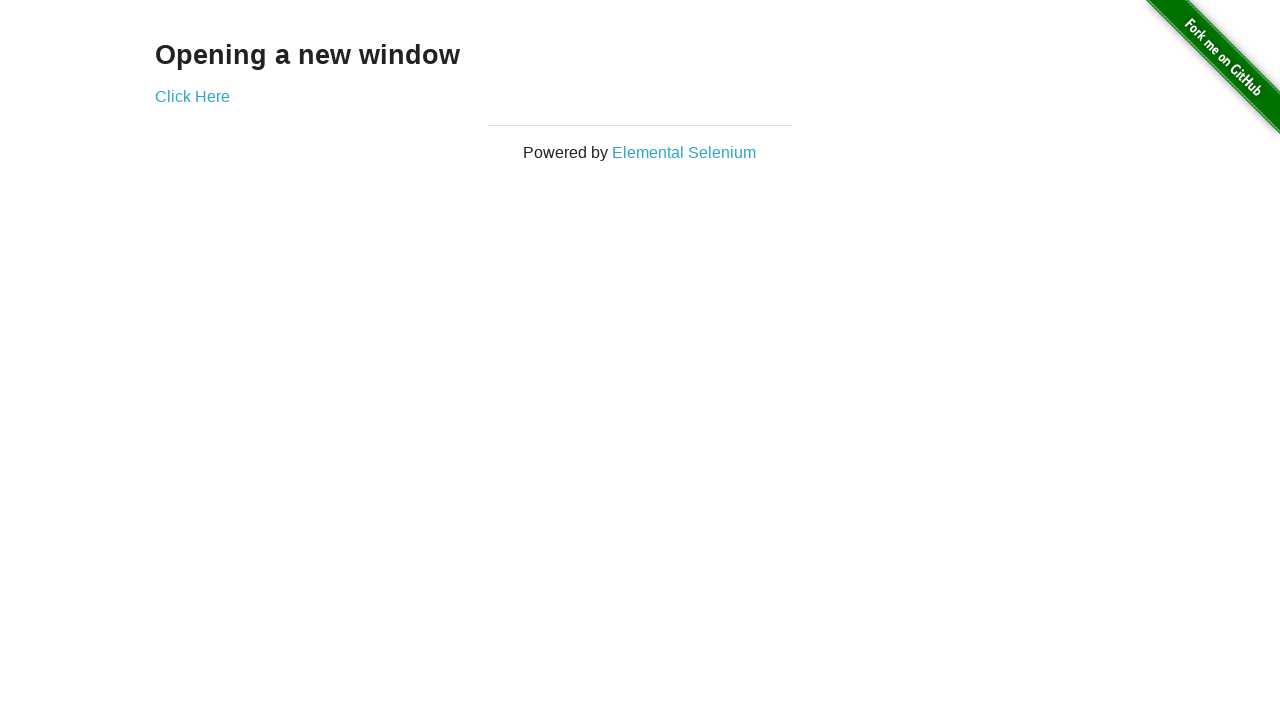

Clicked link to open new window and captured popup at (192, 96) on (//a)[2]
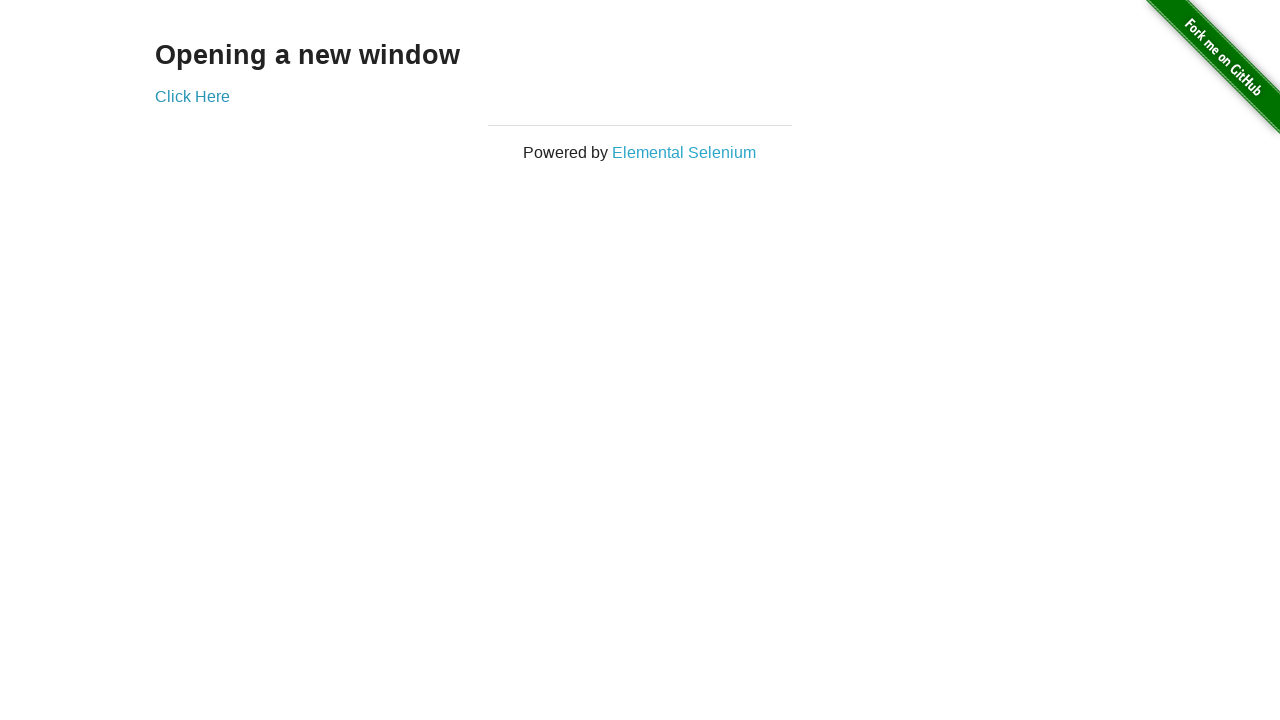

Brought second page to front
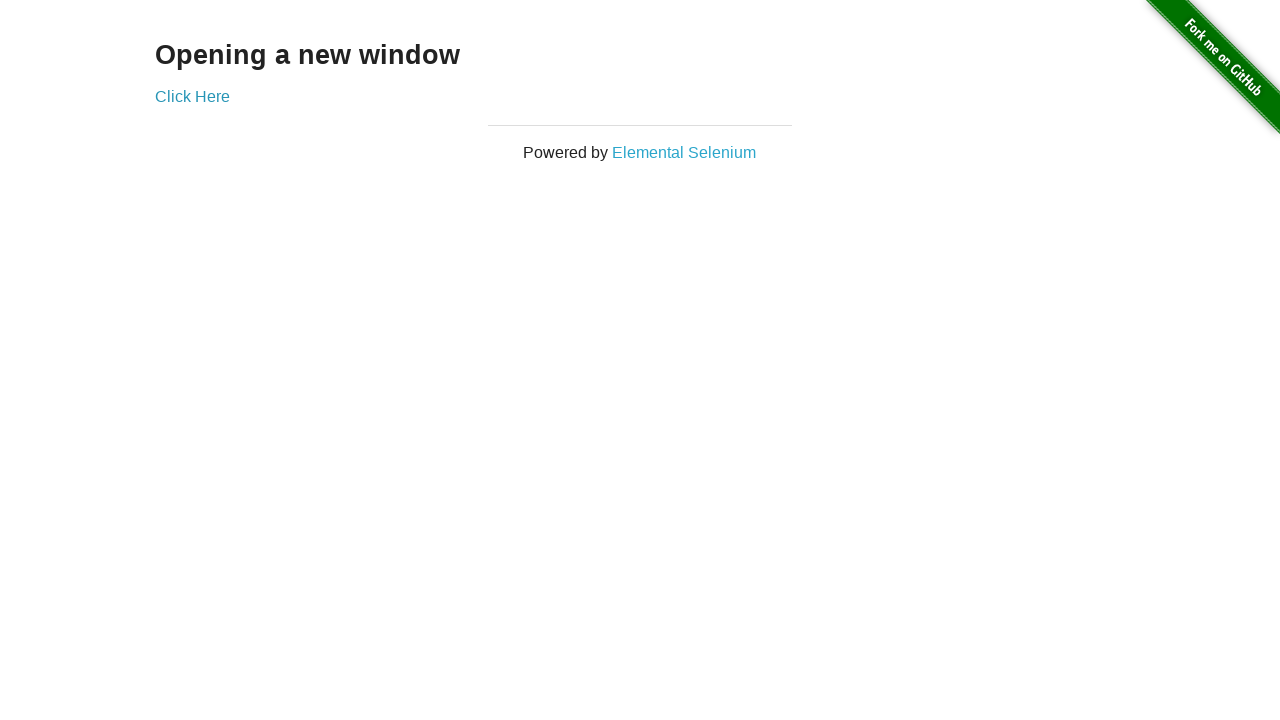

Verified second page title is 'New Window'
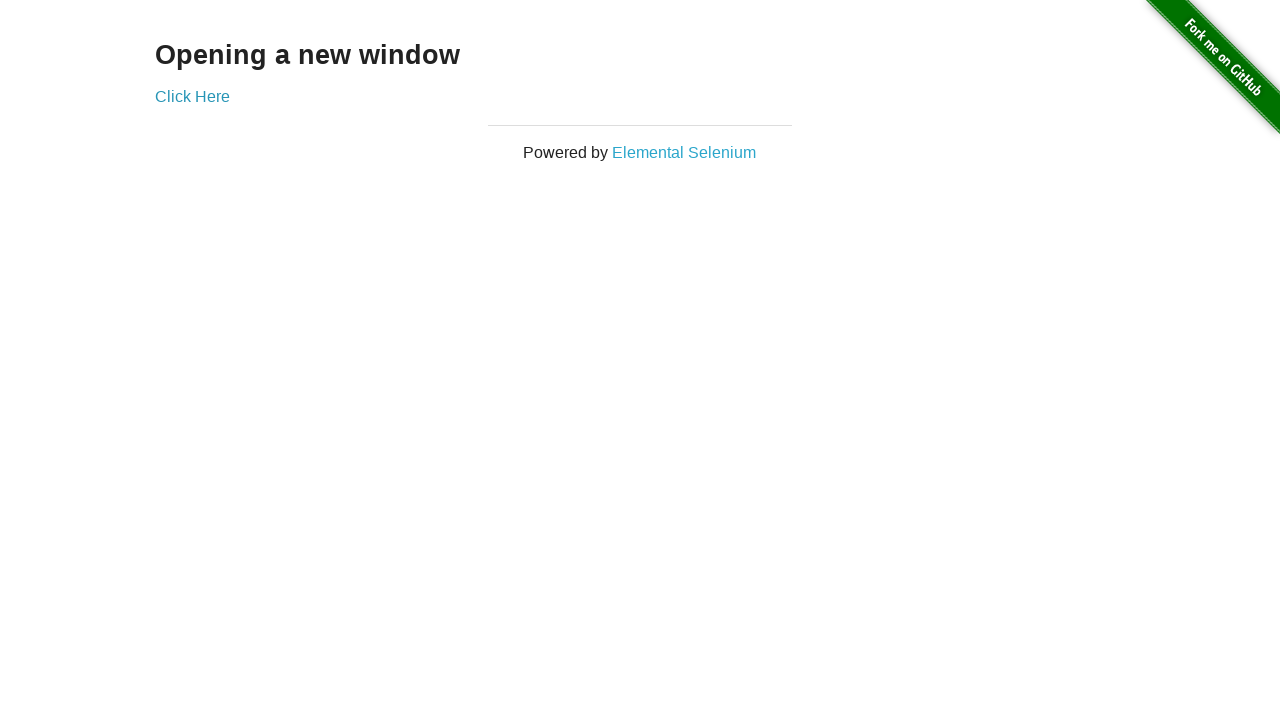

Brought first page back to front
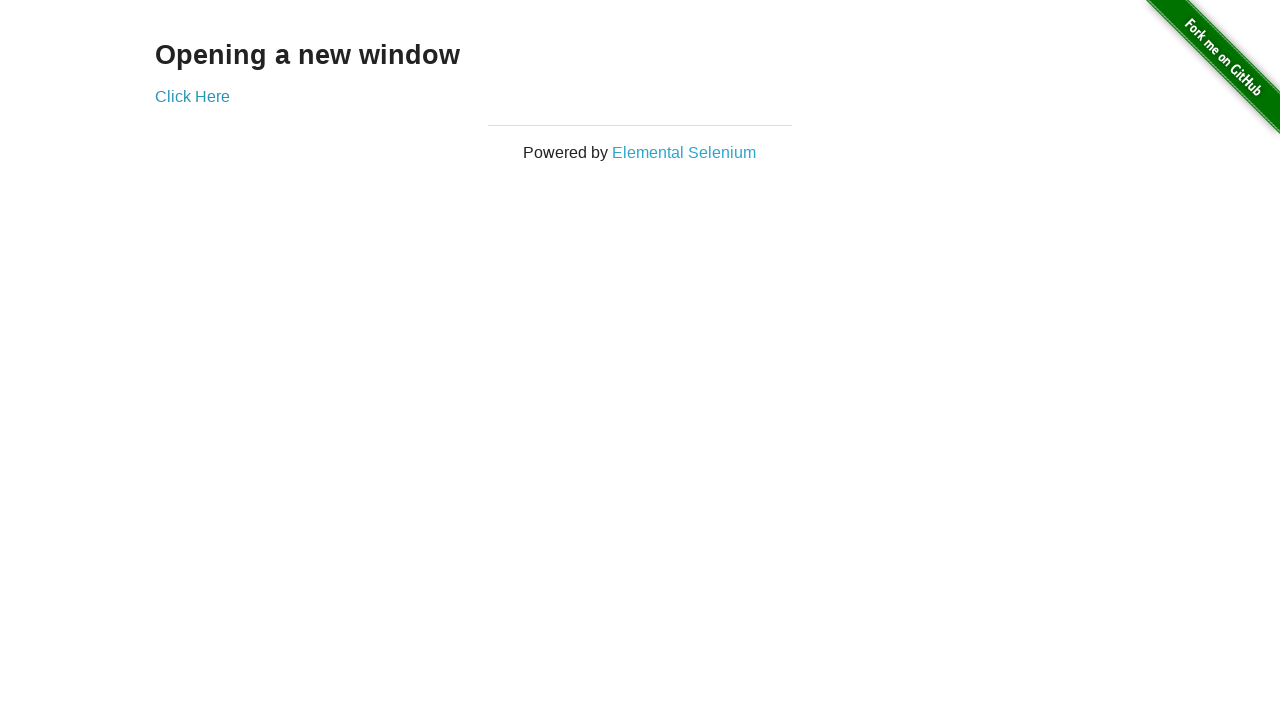

Verified first page title is still 'The Internet'
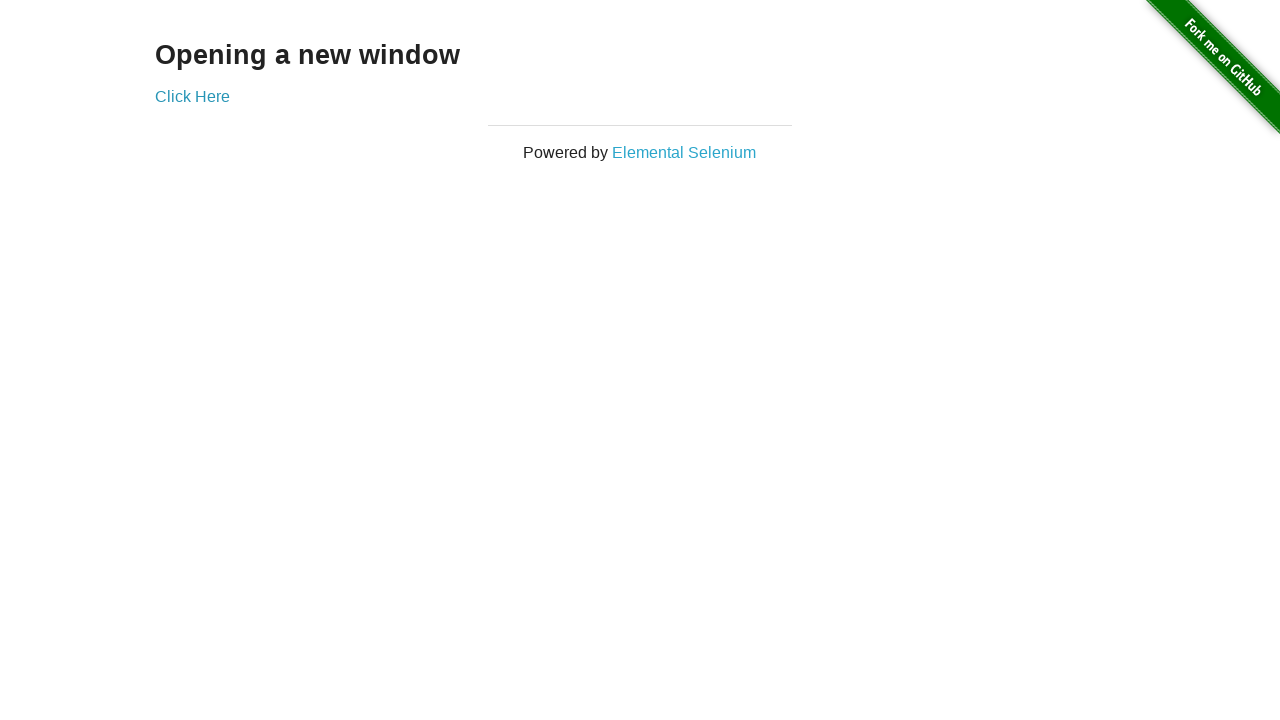

Switched to second page
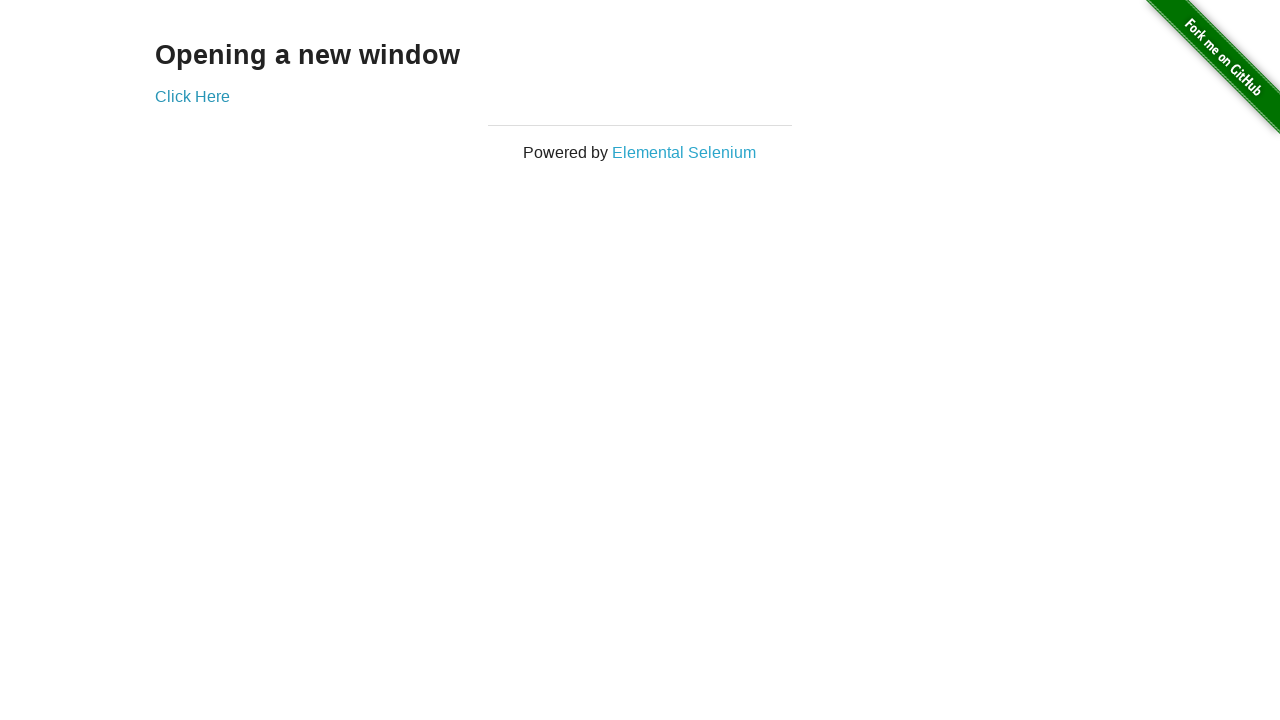

Switched back to first page
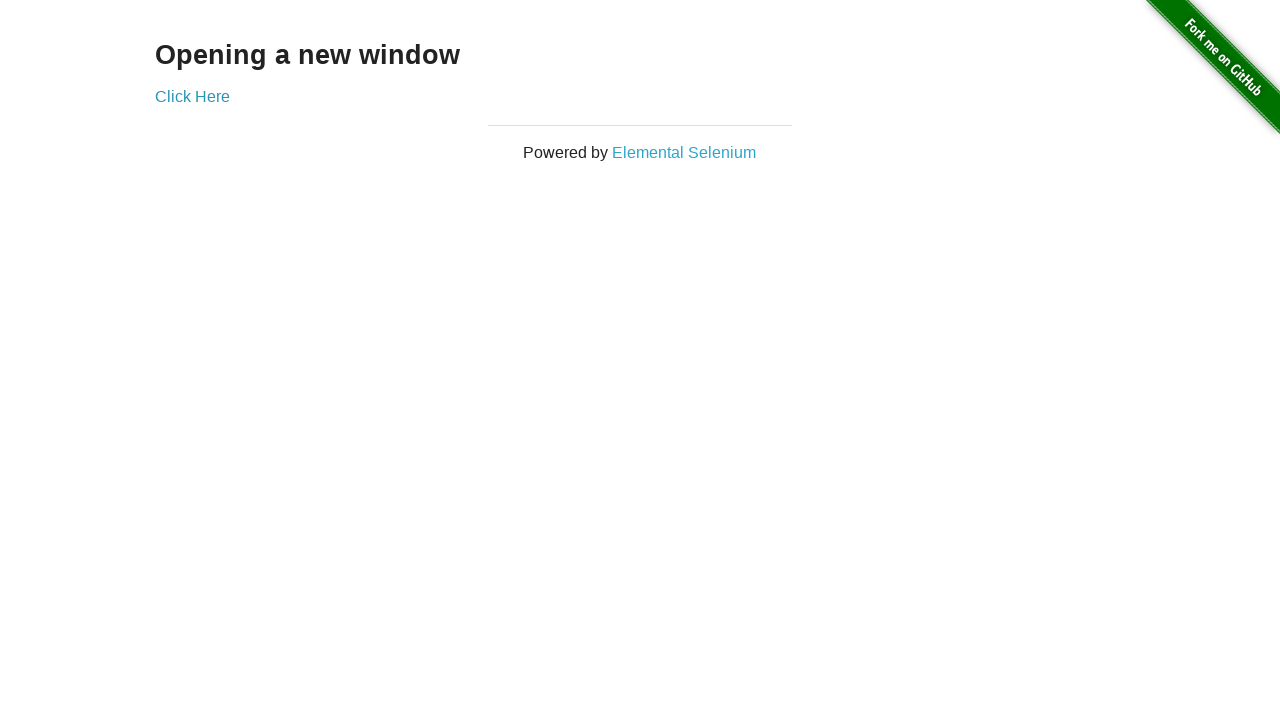

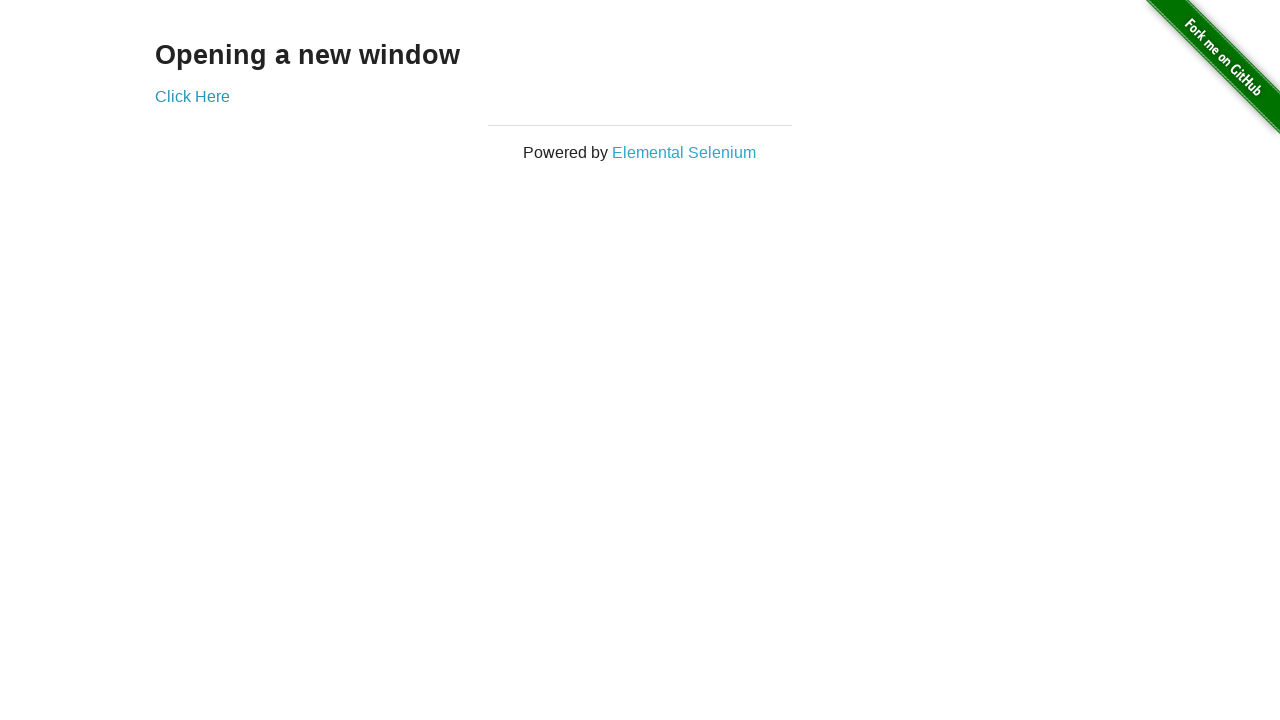